Navigates to the Uncodemy website and retrieves the page title to verify the page loaded correctly

Starting URL: https://uncodemy.com/

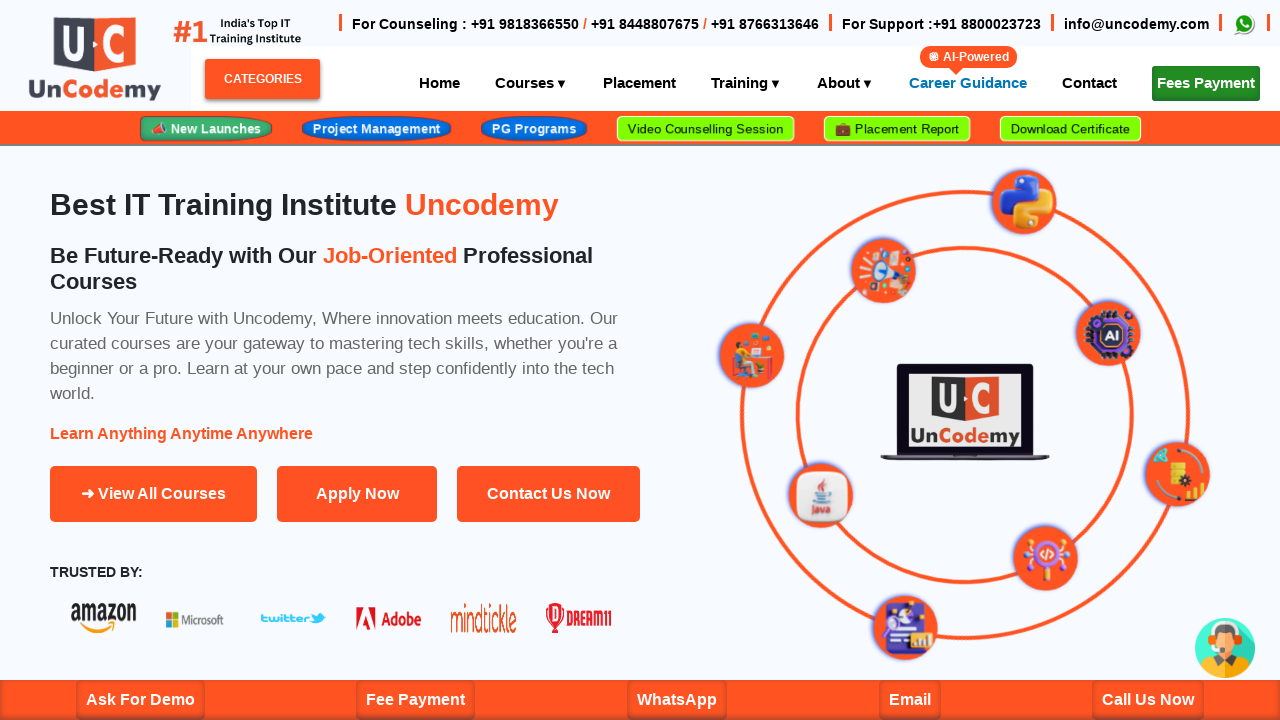

Waited for page DOM content to load
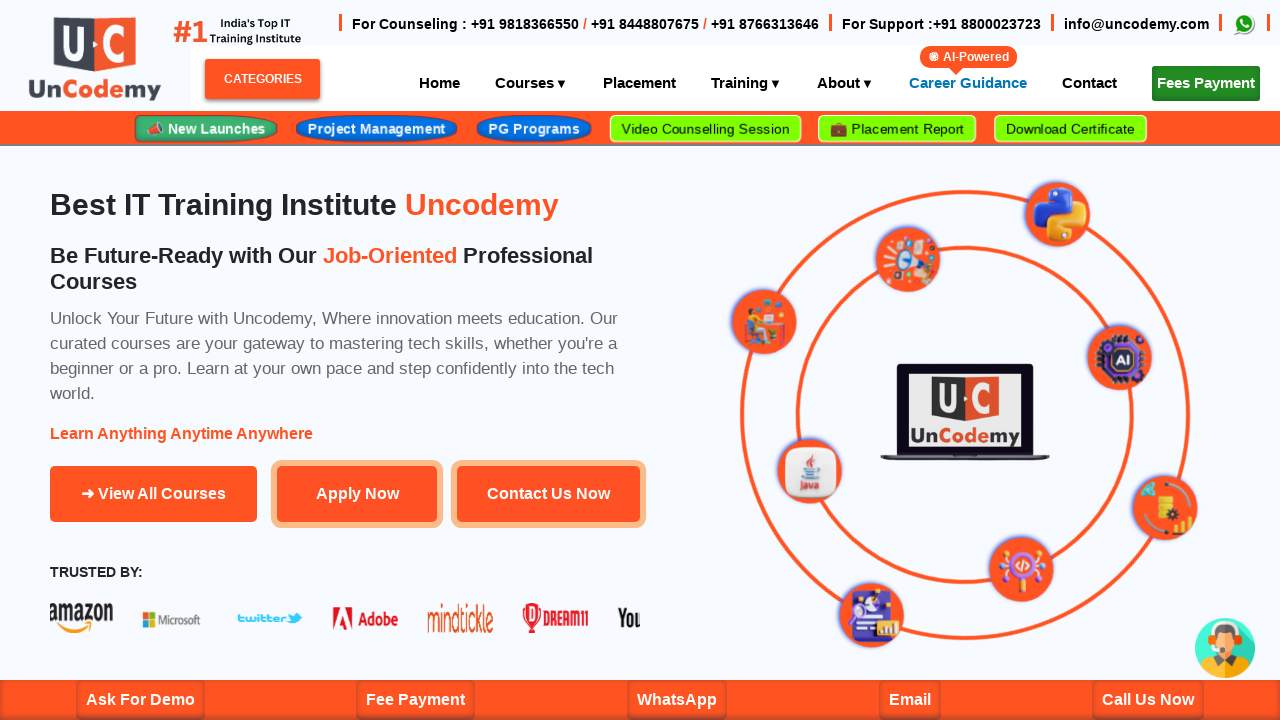

Retrieved page title: Uncodemy - India's Best IT Training Institute in Noida | Delhi
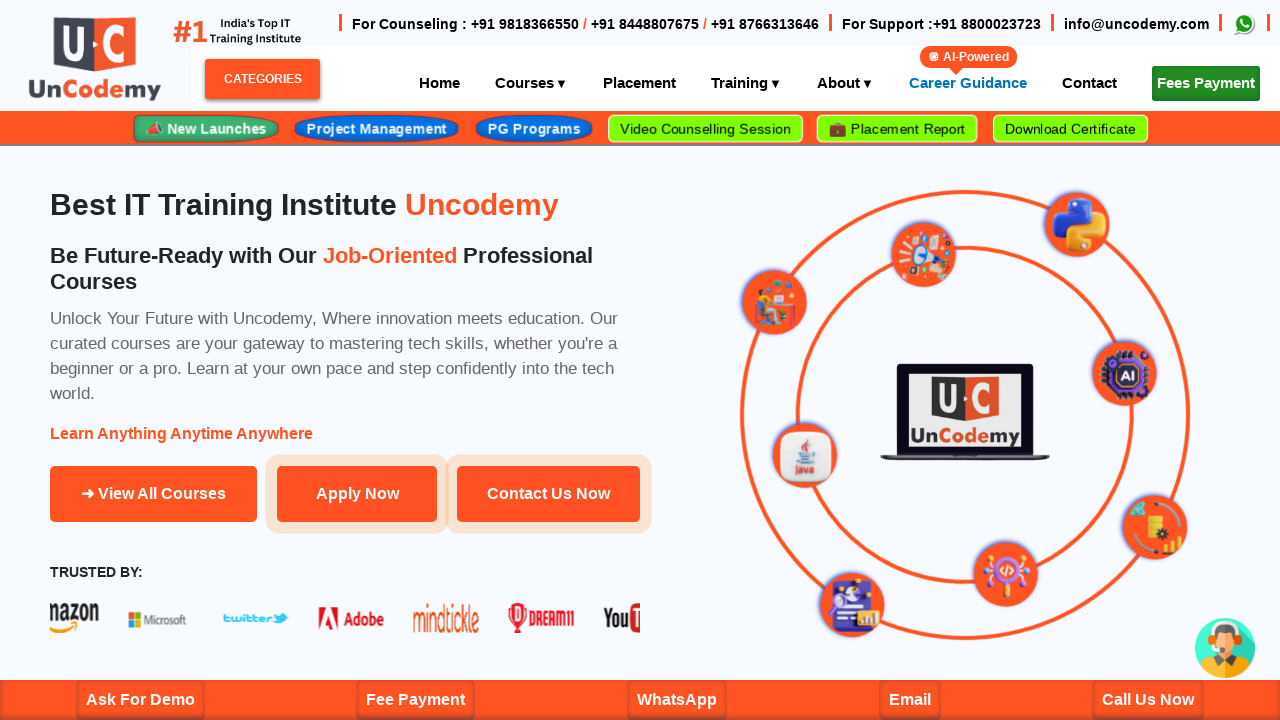

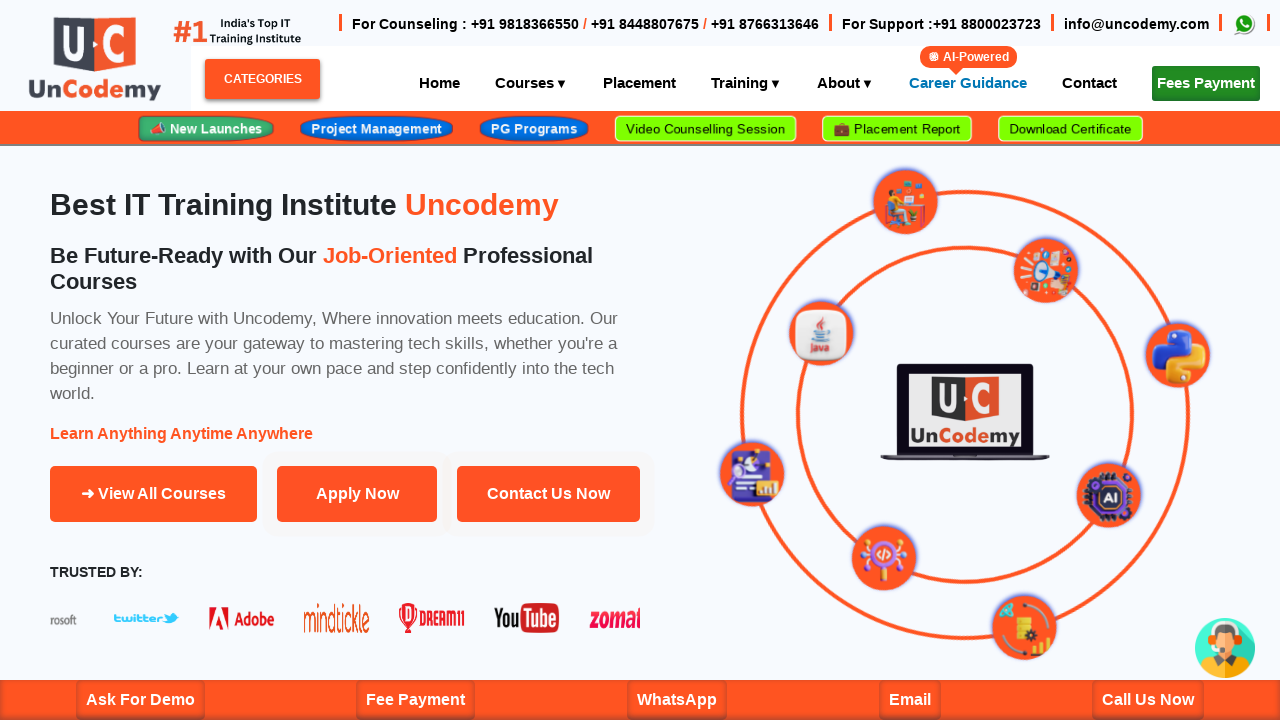